Tests dropdown menu interaction by clicking a dropdown button and then clicking on the Flipkart link option

Starting URL: https://omayo.blogspot.com/

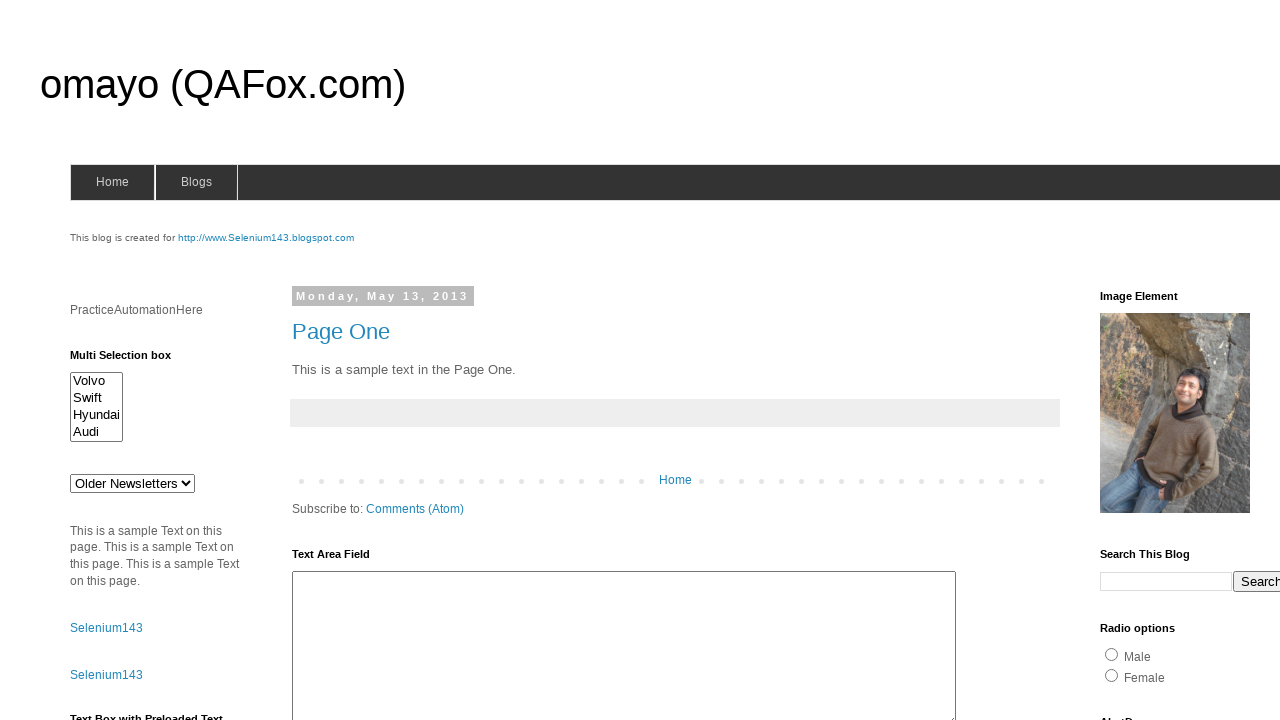

Clicked dropdown button to open menu at (1227, 360) on .dropbtn
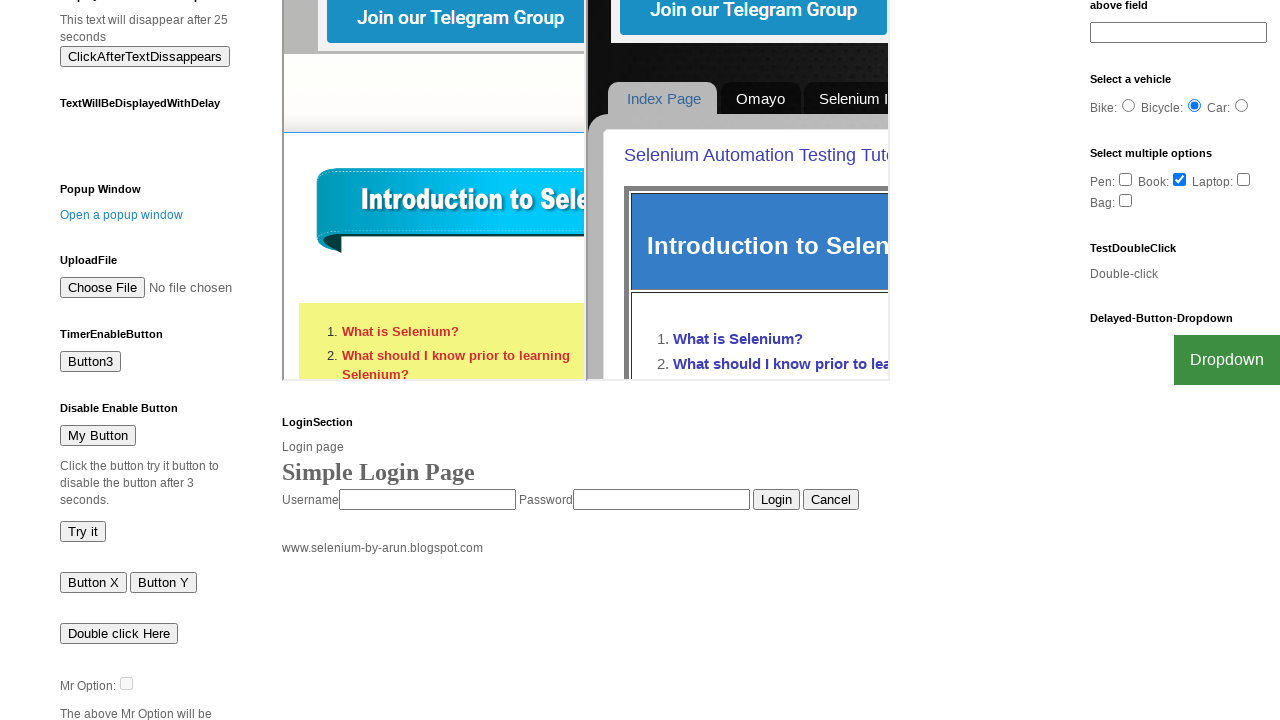

Clicked Flipkart link from dropdown menu at (1200, 700) on text=Flipkart
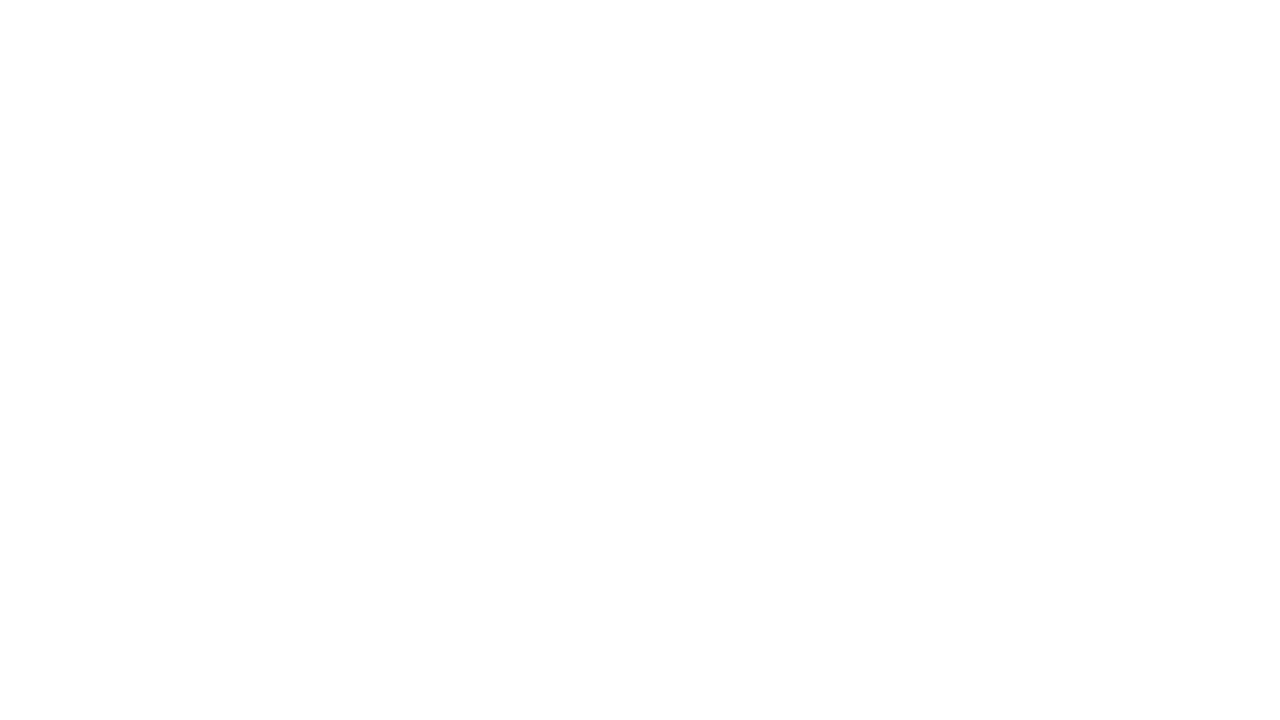

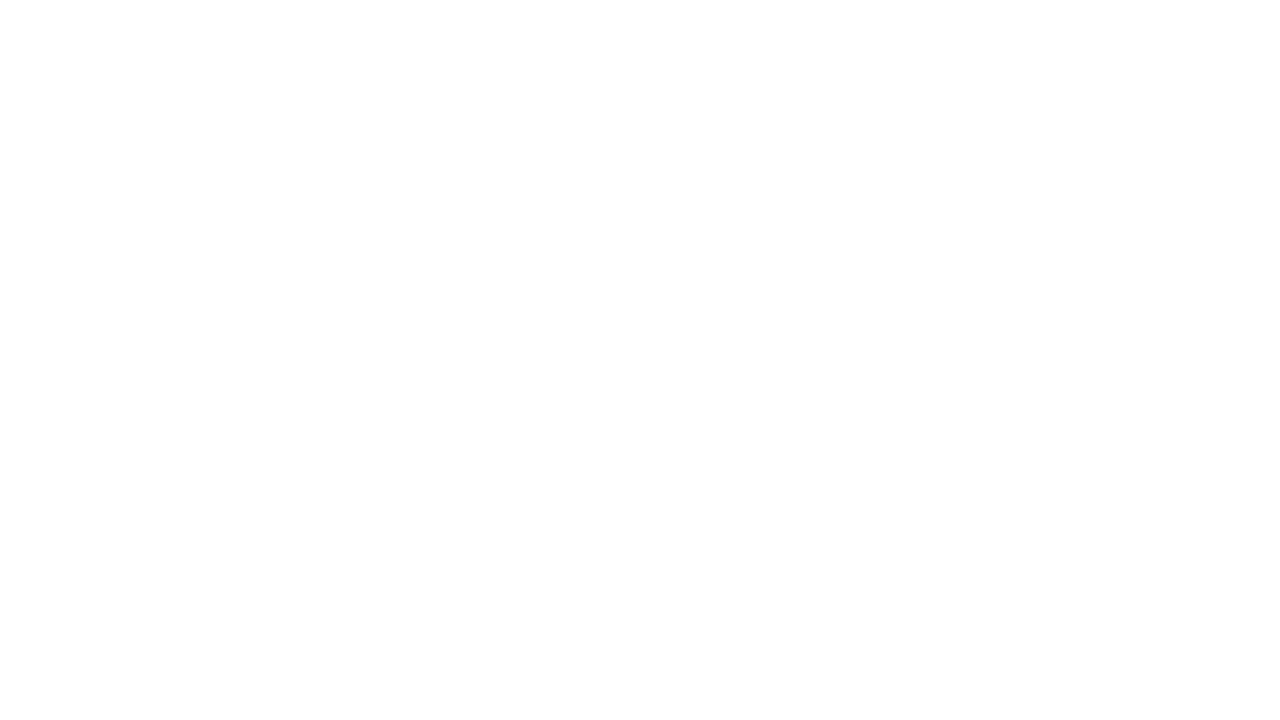